Tests that edits are cancelled when pressing Escape

Starting URL: https://demo.playwright.dev/todomvc

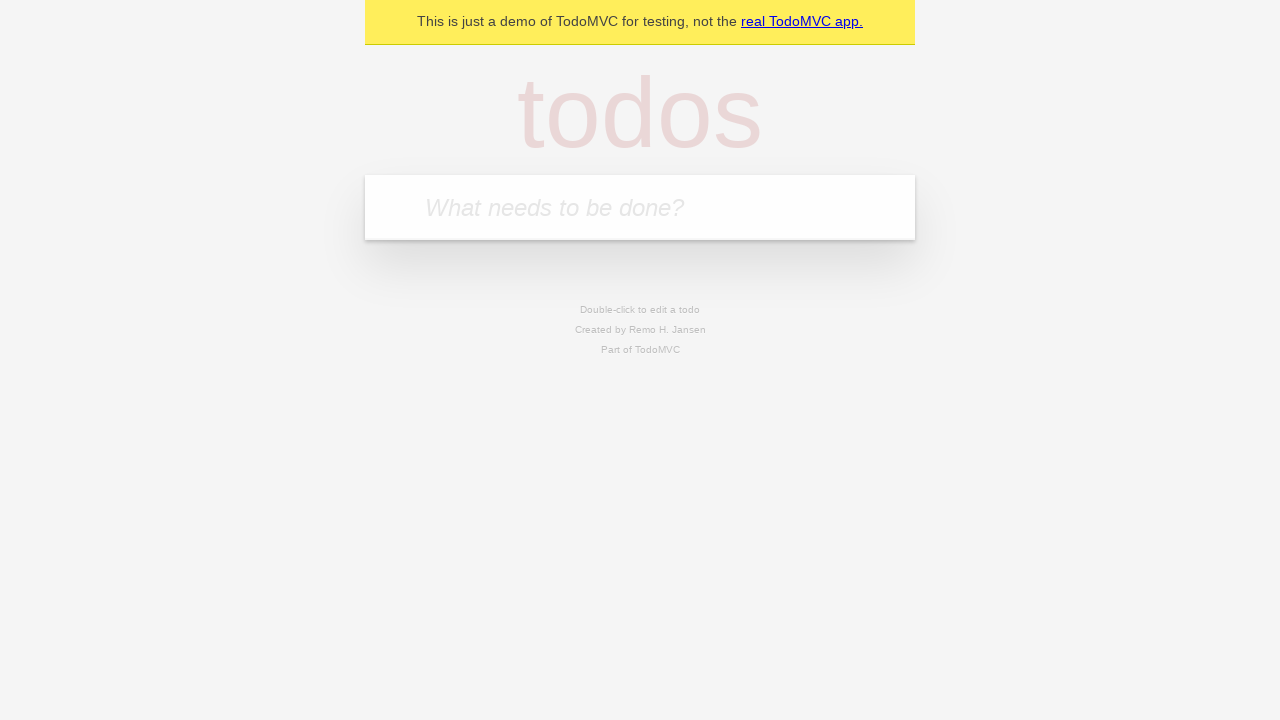

Filled first todo input with 'buy some cheese' on internal:attr=[placeholder="What needs to be done?"i]
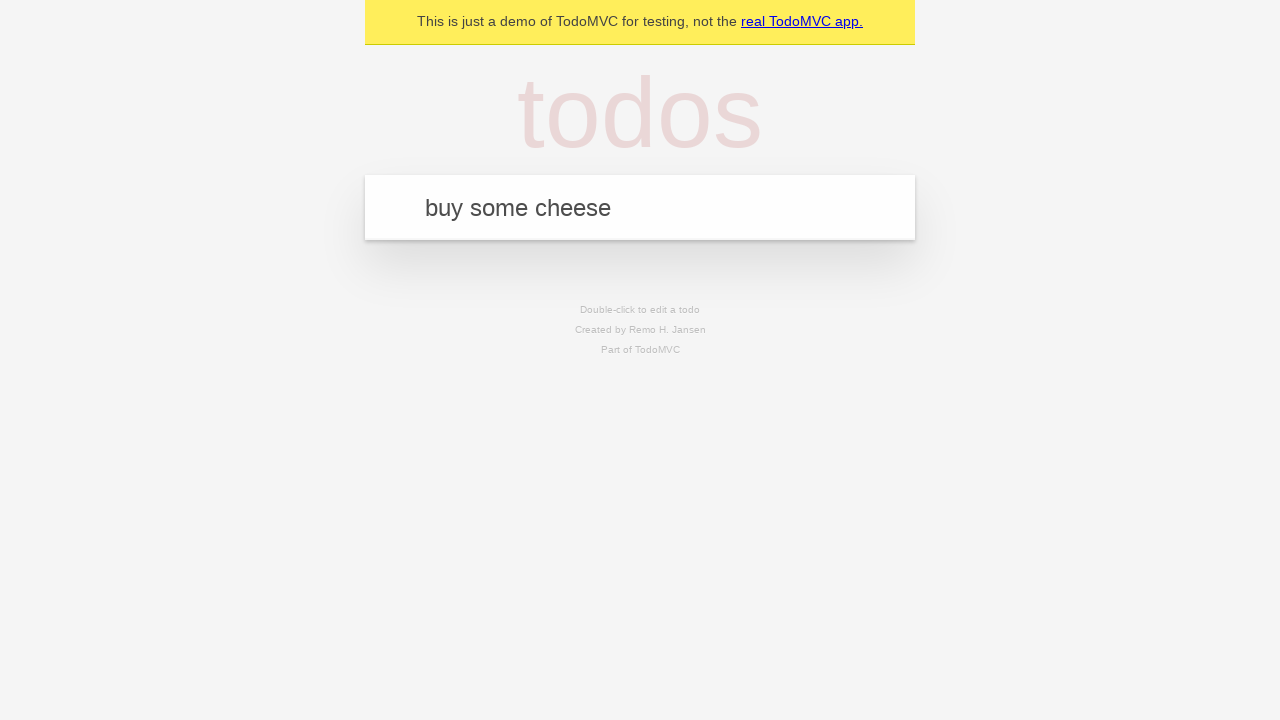

Pressed Enter to create first todo on internal:attr=[placeholder="What needs to be done?"i]
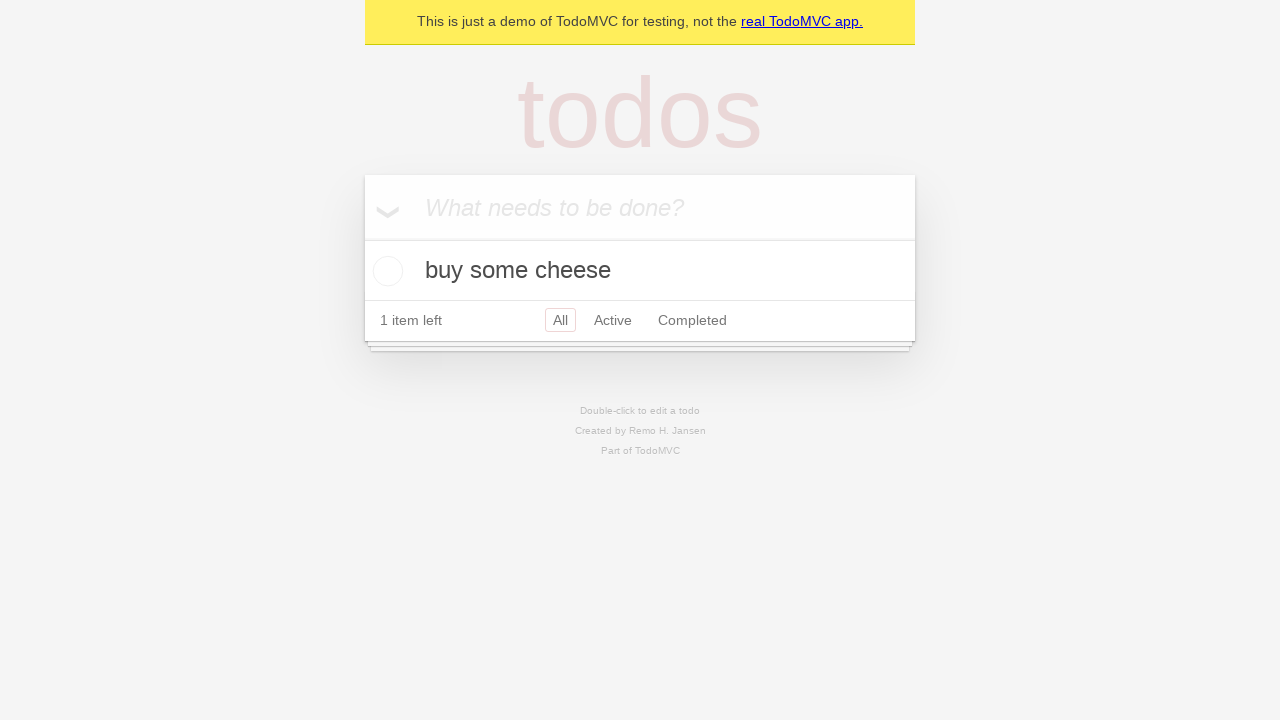

Filled second todo input with 'feed the cat' on internal:attr=[placeholder="What needs to be done?"i]
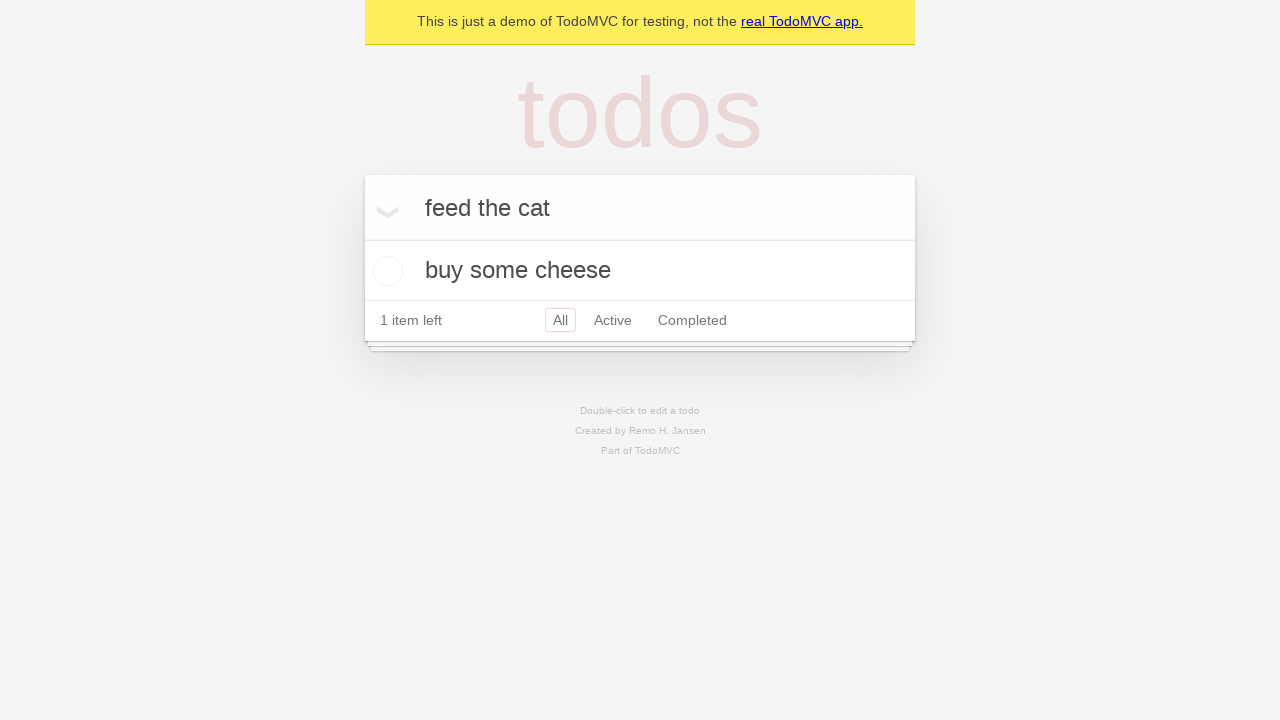

Pressed Enter to create second todo on internal:attr=[placeholder="What needs to be done?"i]
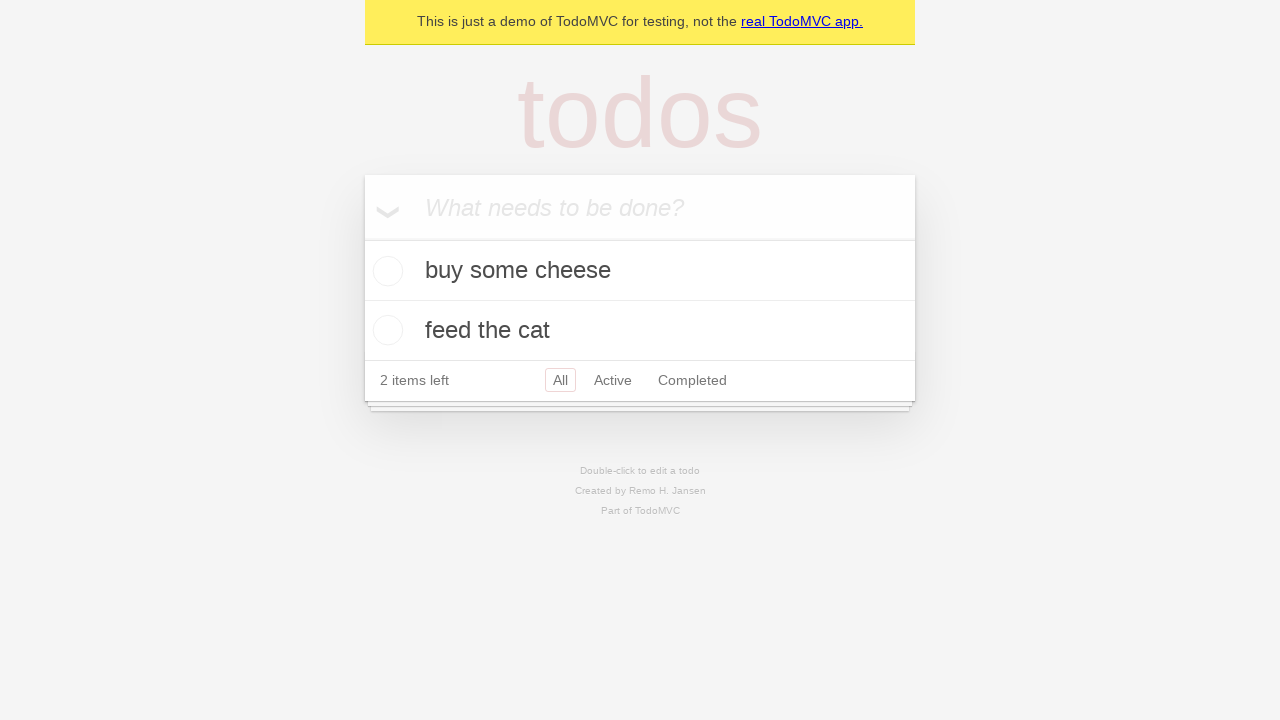

Filled third todo input with 'book a doctors appointment' on internal:attr=[placeholder="What needs to be done?"i]
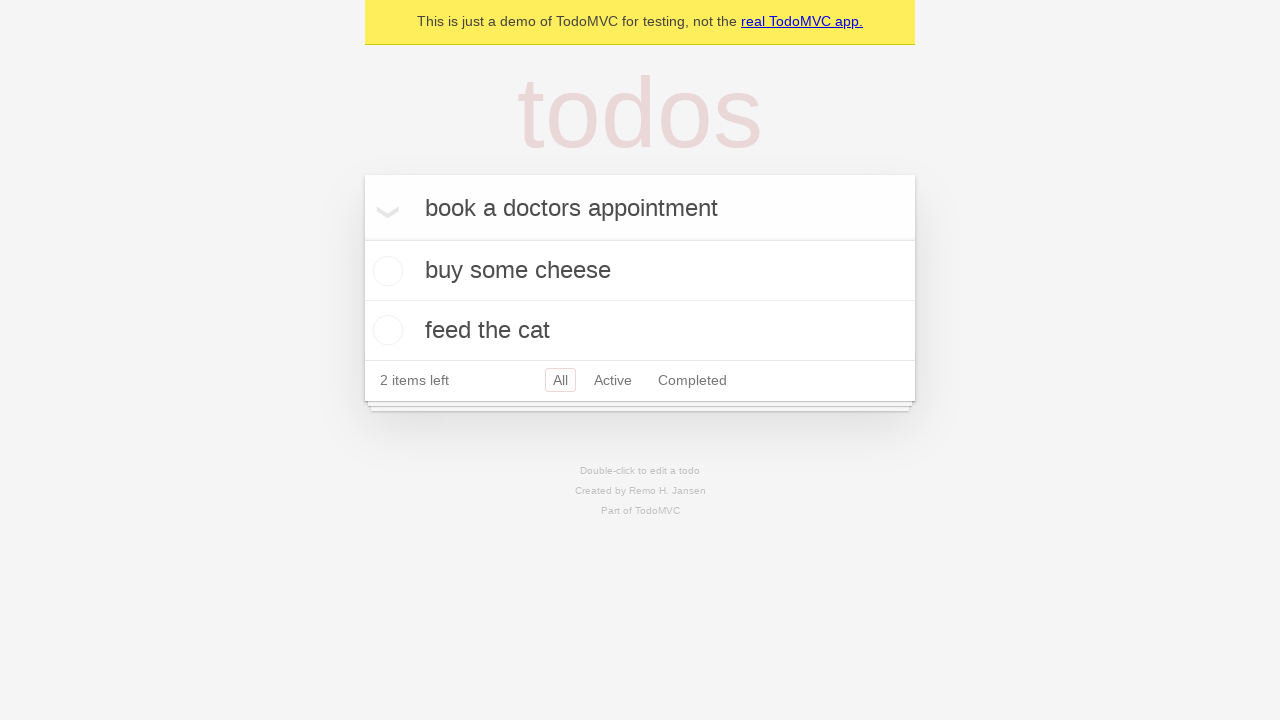

Pressed Enter to create third todo on internal:attr=[placeholder="What needs to be done?"i]
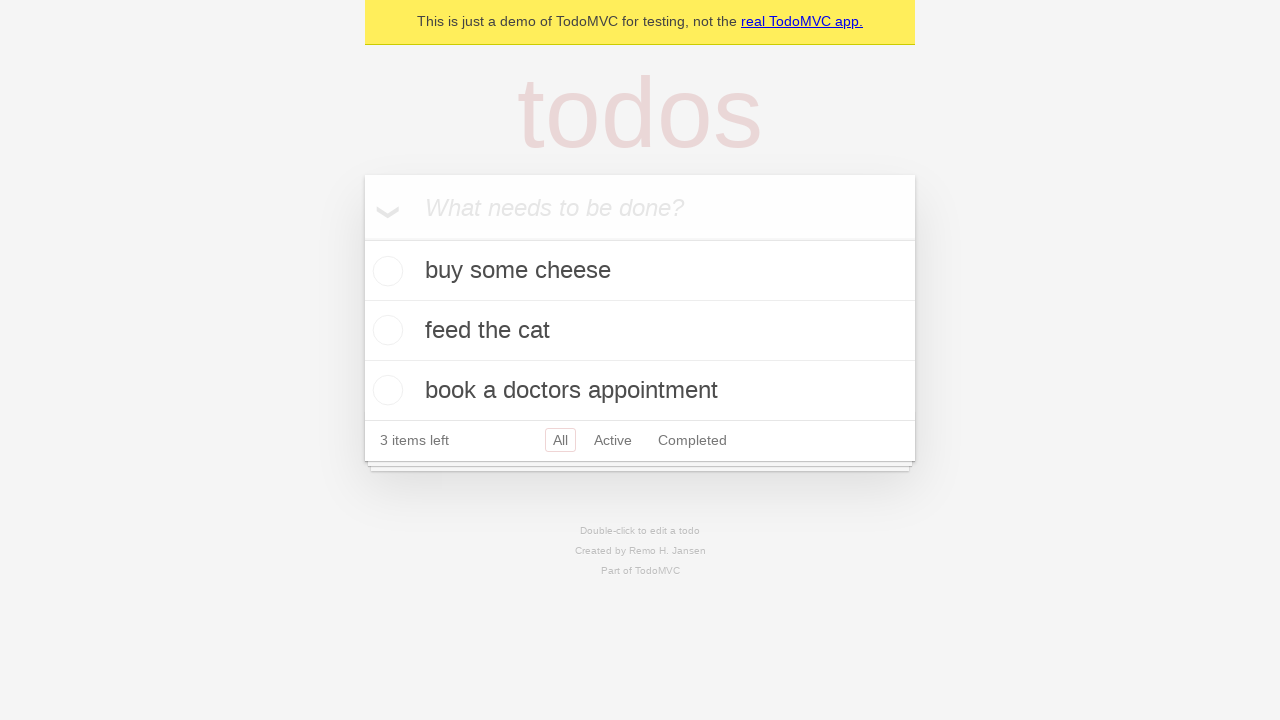

Confirmed all 3 todos are created
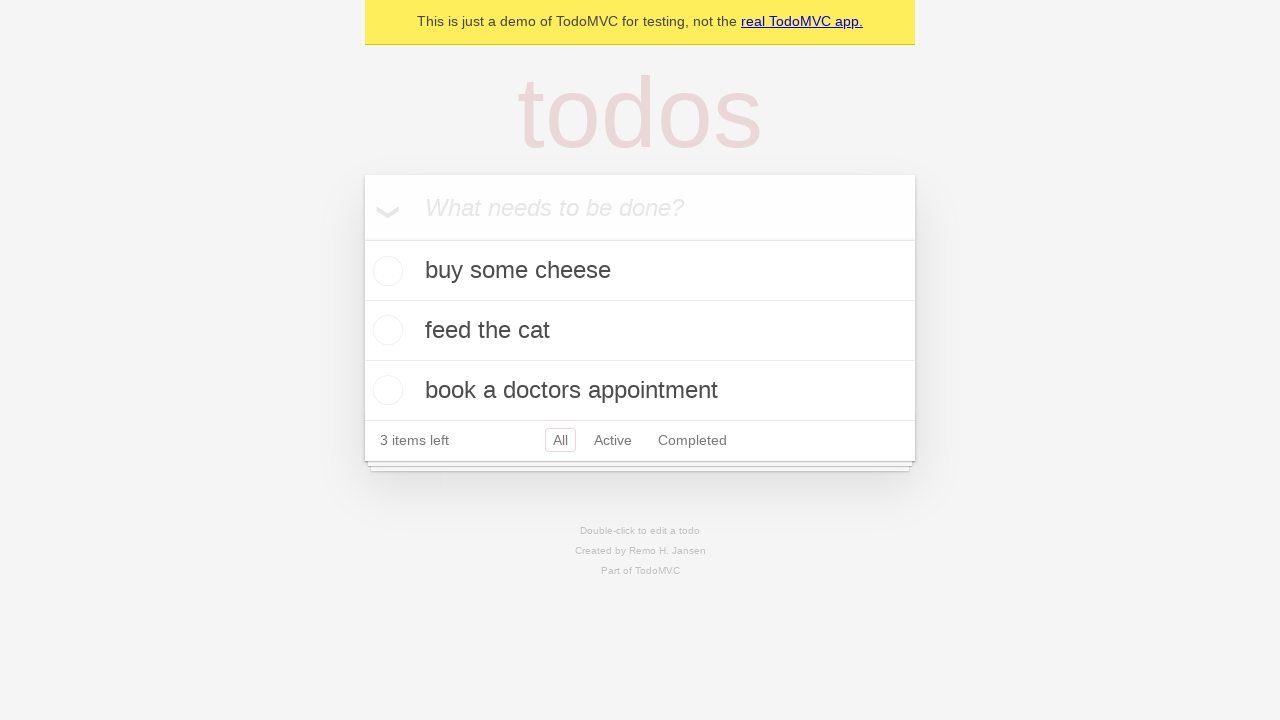

Double-clicked second todo item to enter edit mode at (640, 331) on internal:testid=[data-testid="todo-item"s] >> nth=1
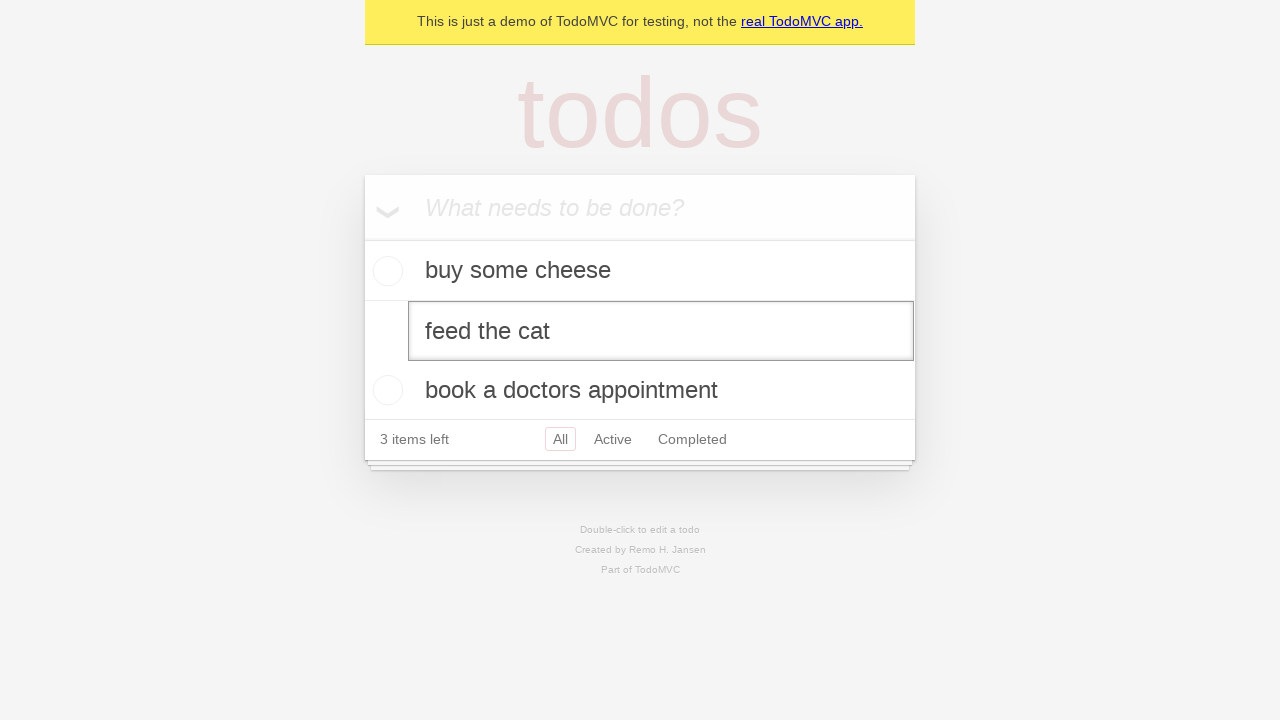

Changed edit field to 'buy some sausages' on internal:testid=[data-testid="todo-item"s] >> nth=1 >> internal:role=textbox[nam
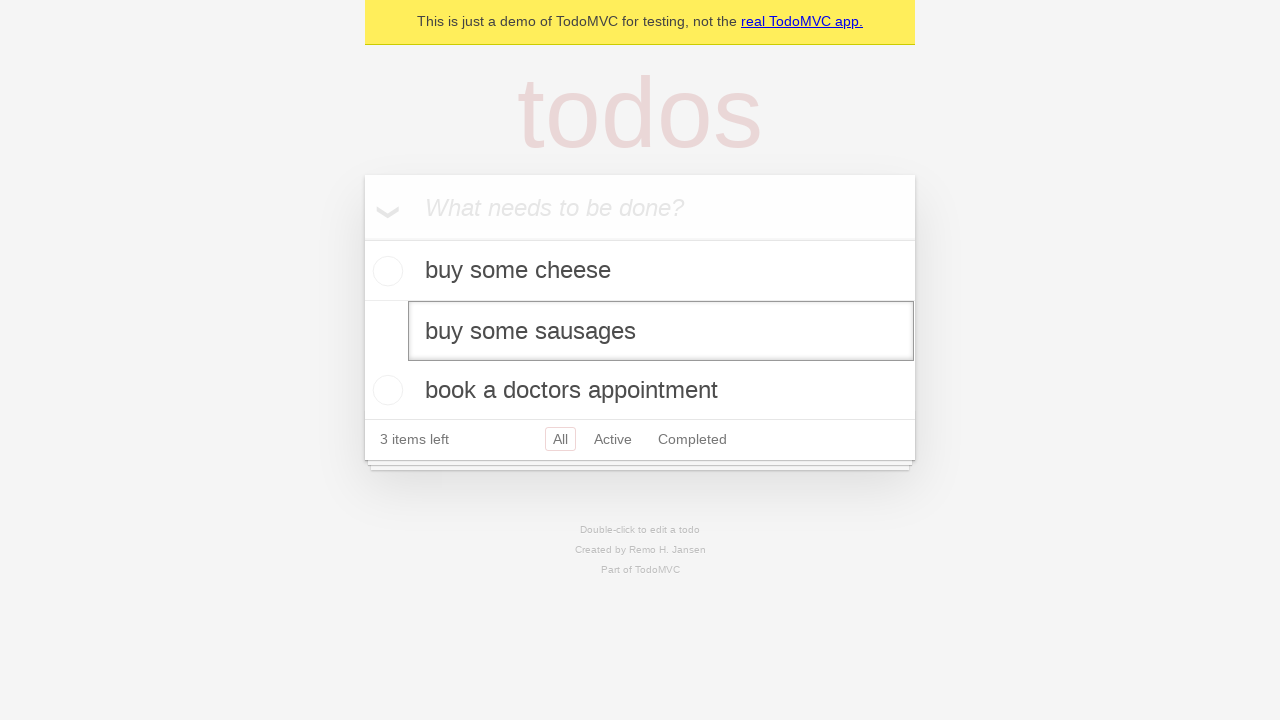

Pressed Escape to cancel editing on internal:testid=[data-testid="todo-item"s] >> nth=1 >> internal:role=textbox[nam
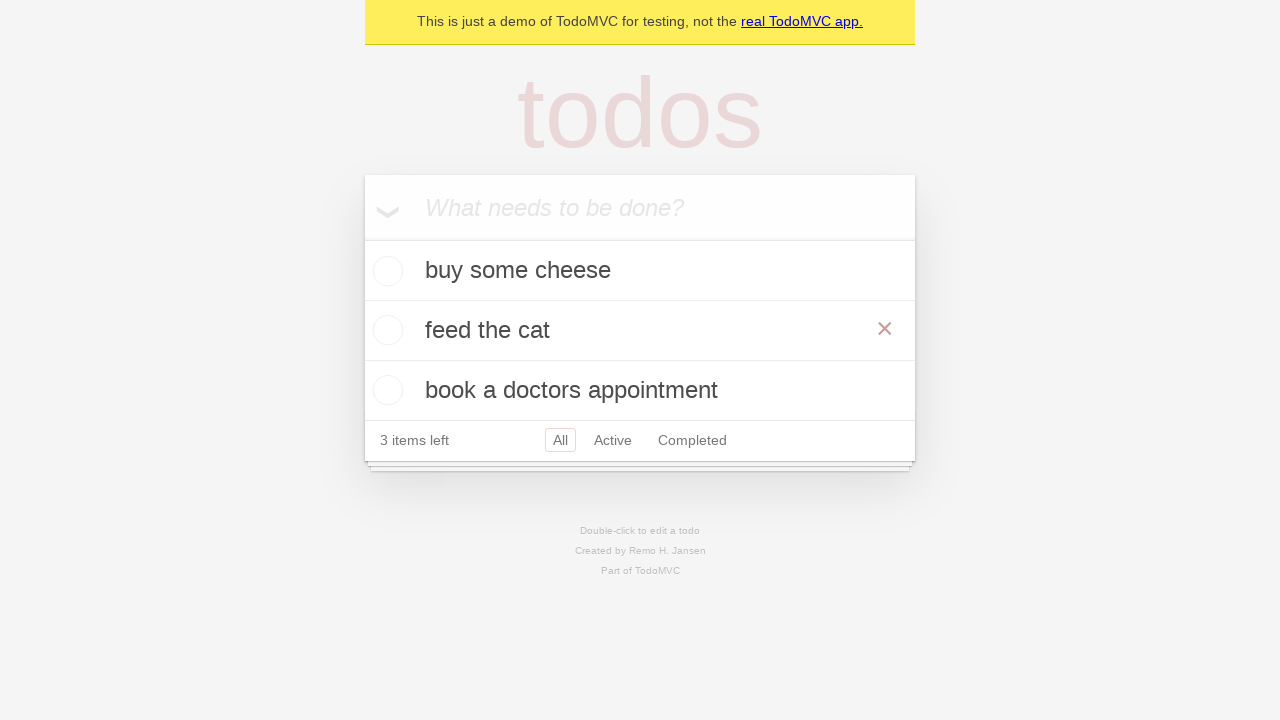

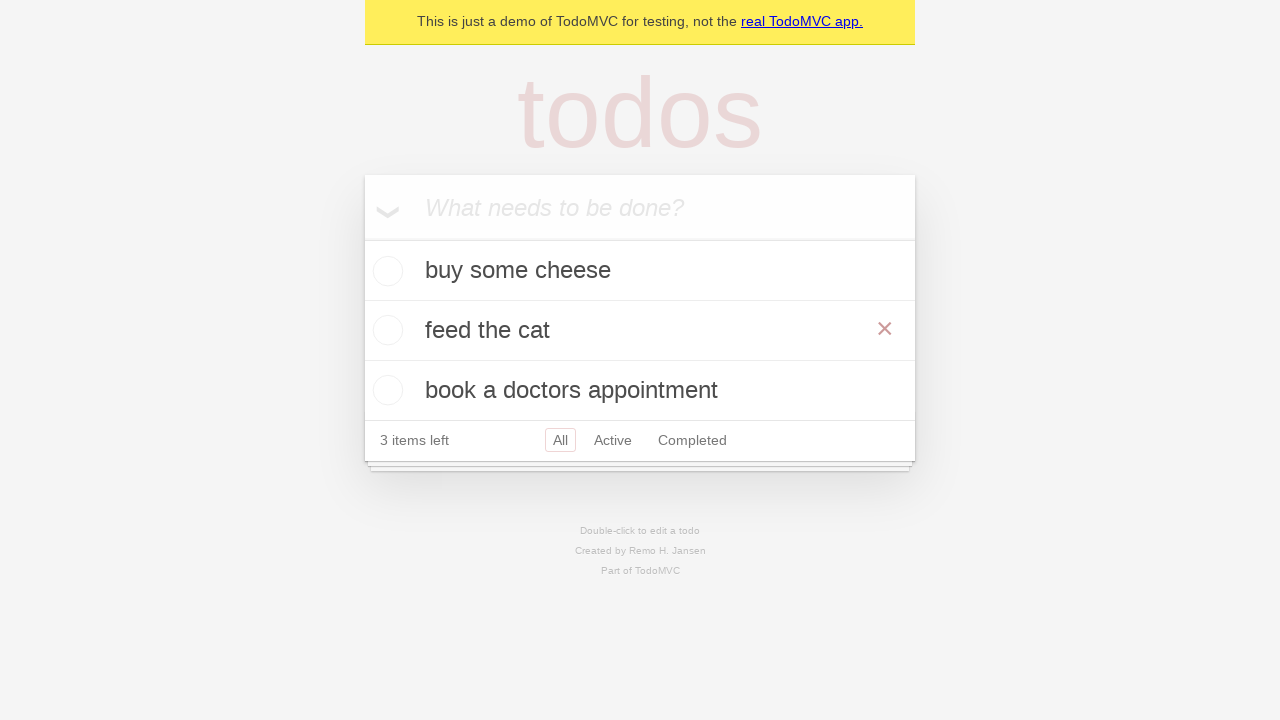